Tests dropdown functionality by selecting the third option (index 2) from a dropdown menu with id "Choice2"

Starting URL: https://grotechminds.com/dropdown/

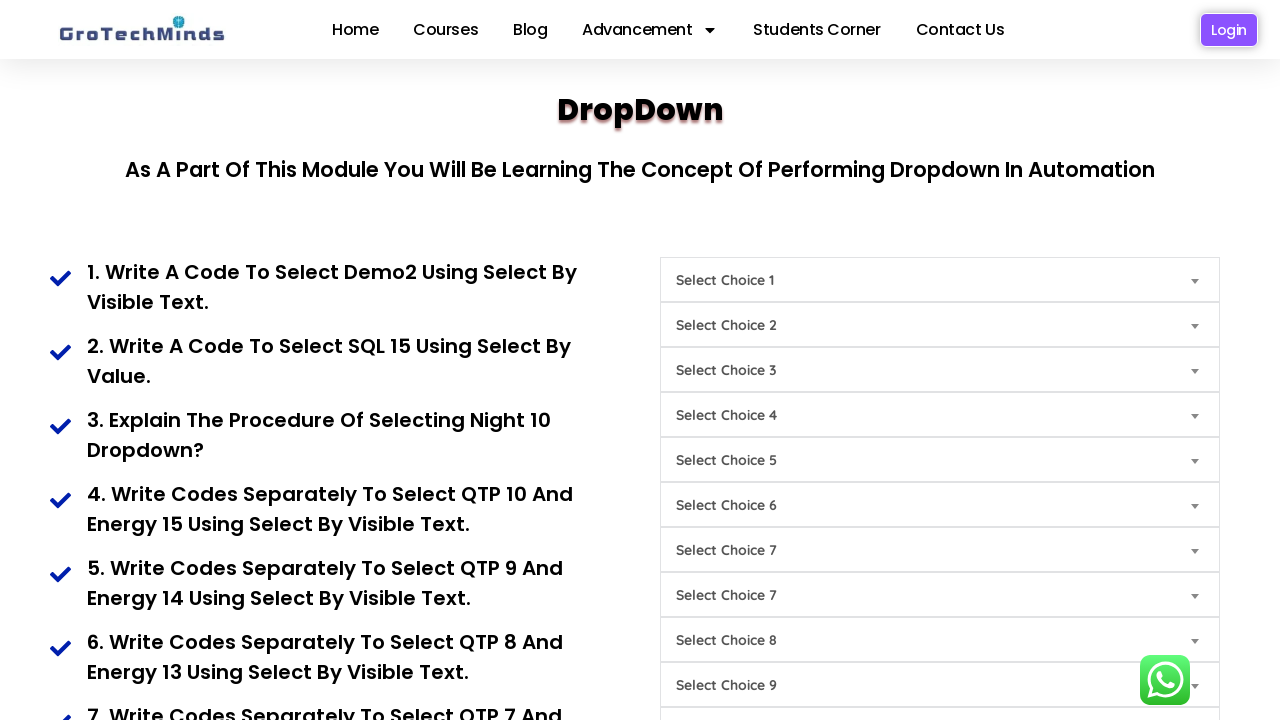

Selected the third option (index 2) from dropdown with id 'Choice2' on #Choice2
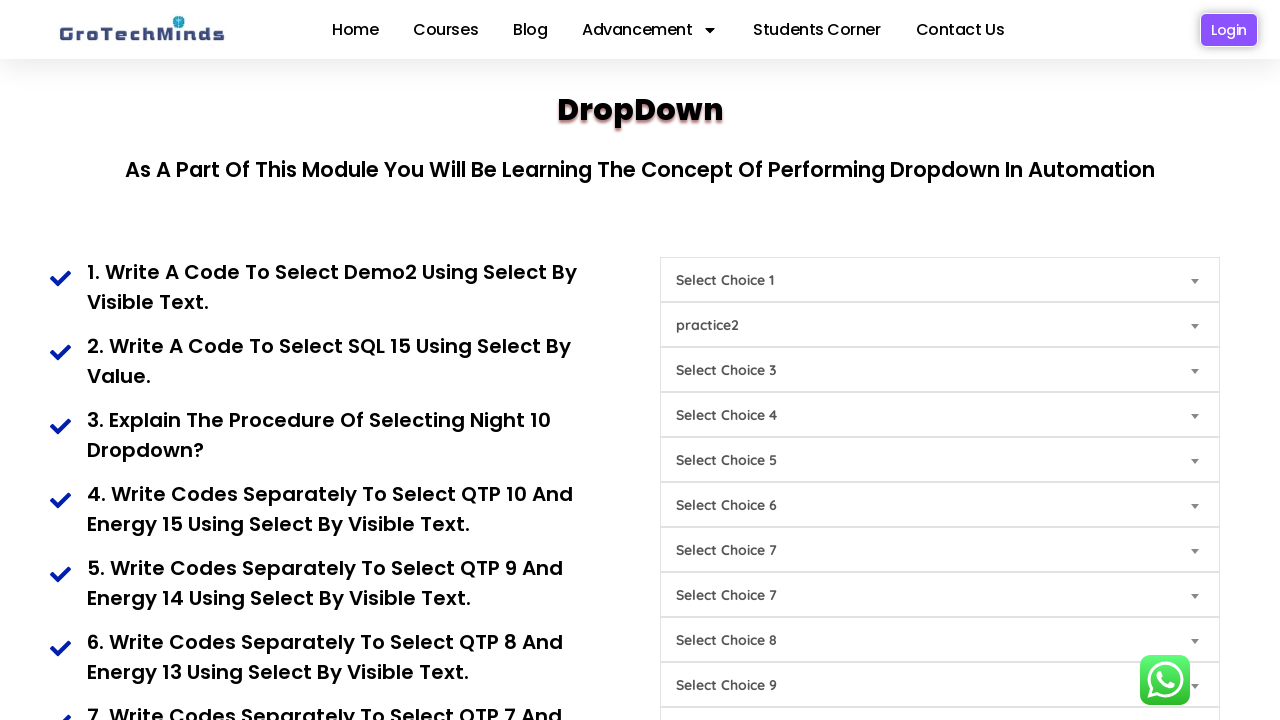

Waited 1 second to observe the dropdown selection
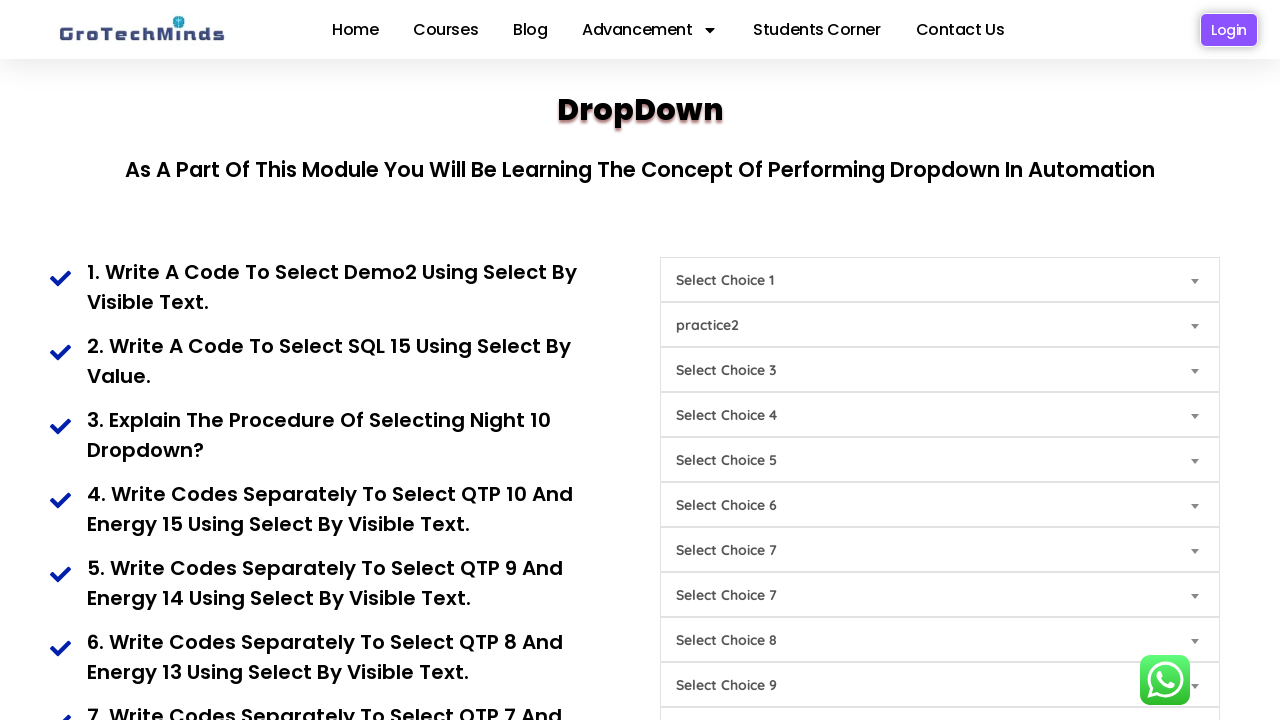

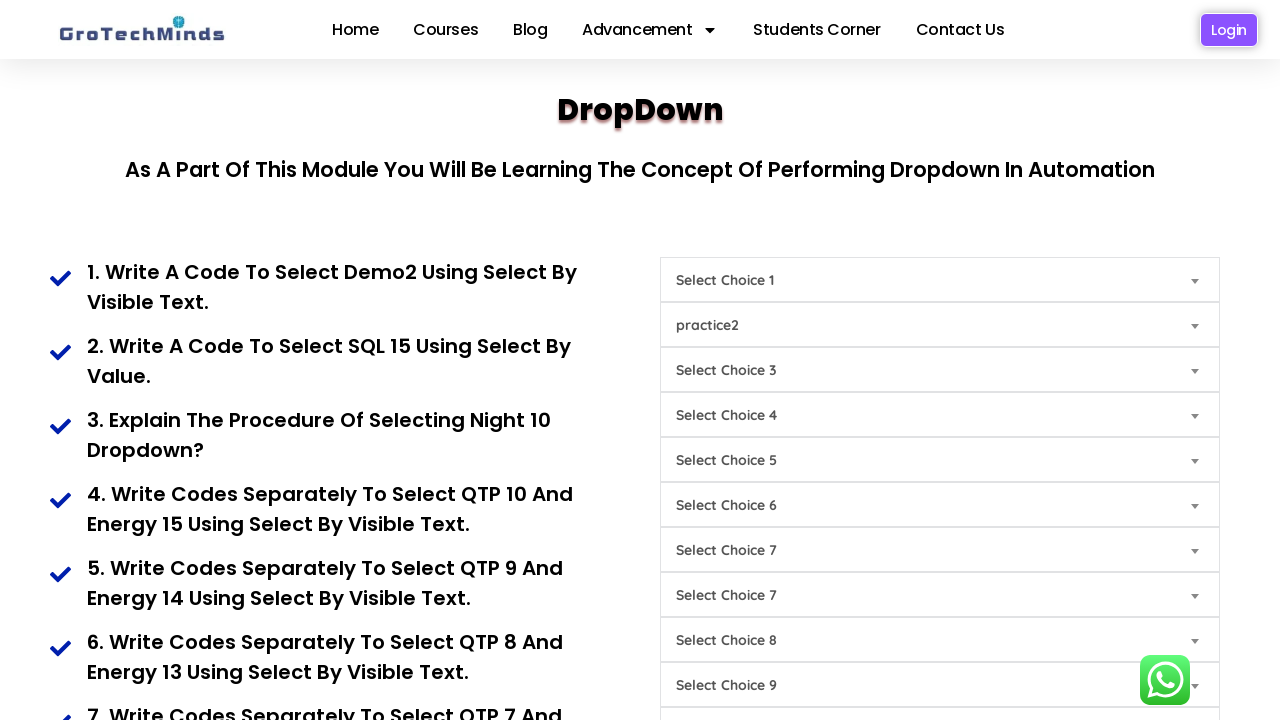